Tests blog signup functionality by filling in username, email, and password fields and submitting the form

Starting URL: https://selenium-blog.herokuapp.com/signup

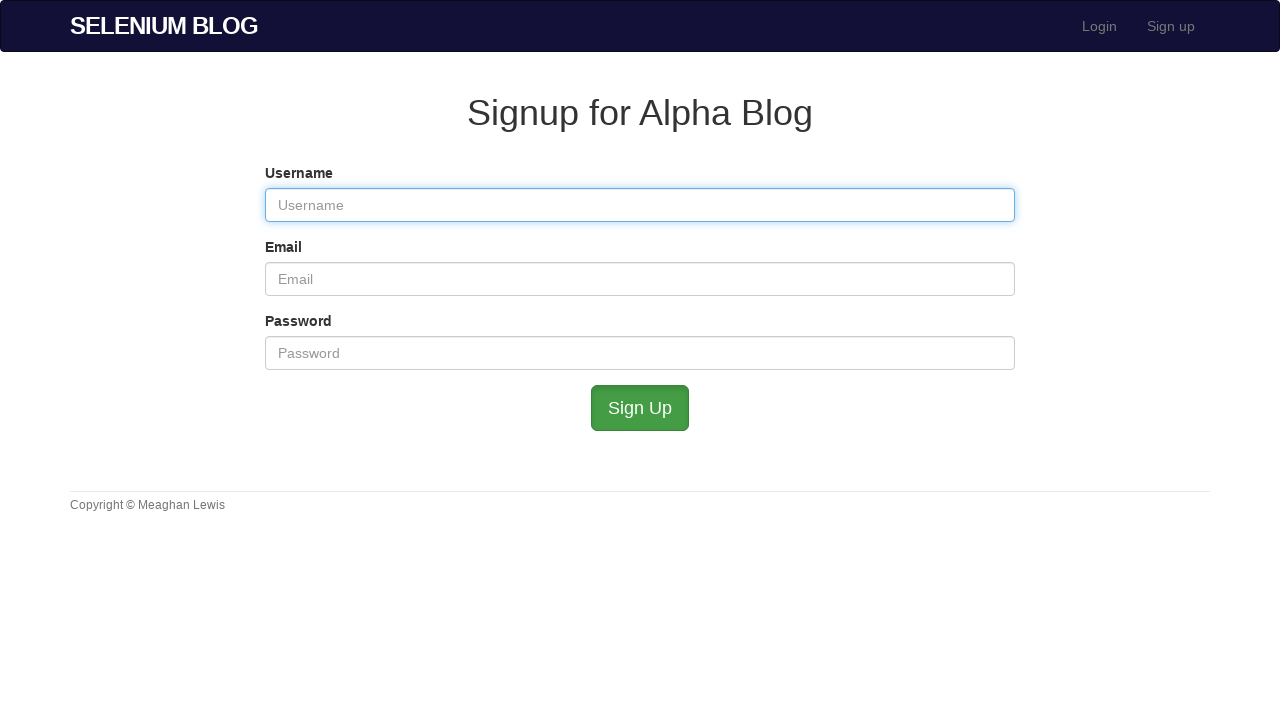

Filled username field with 'user1772080171' on #user_username
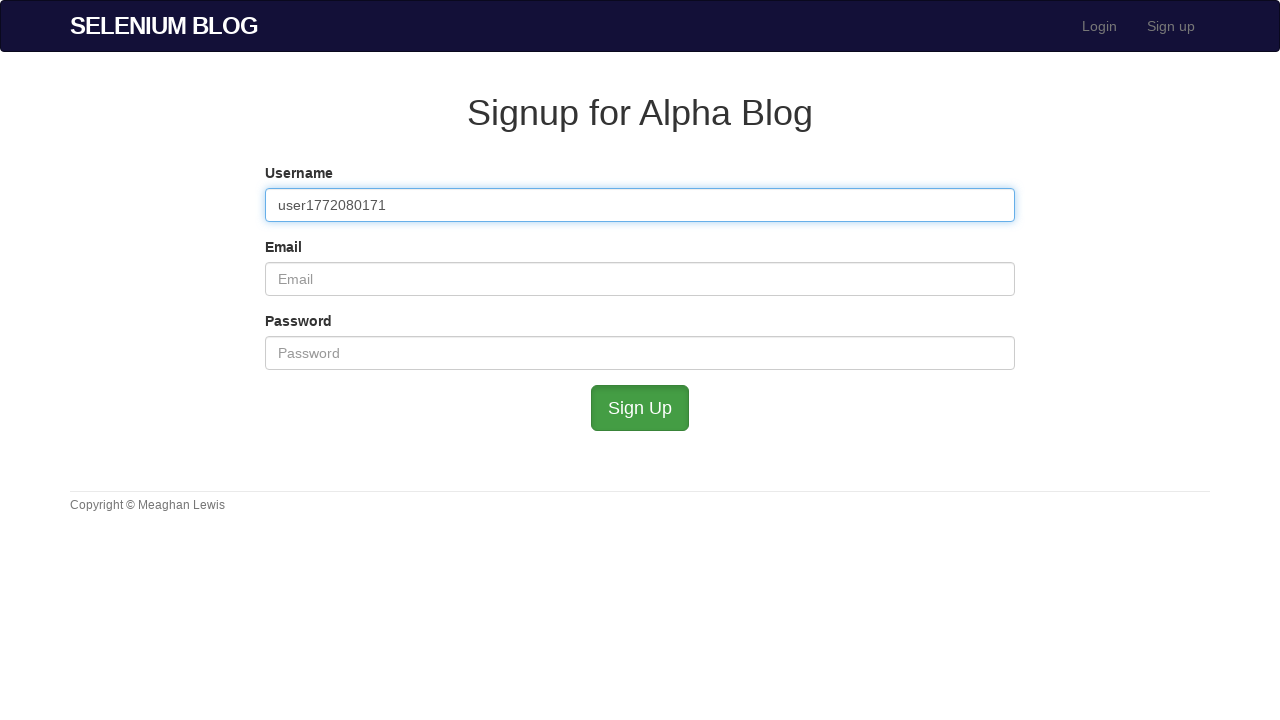

Filled email field with 'user1772080171@test.com' on #user_email
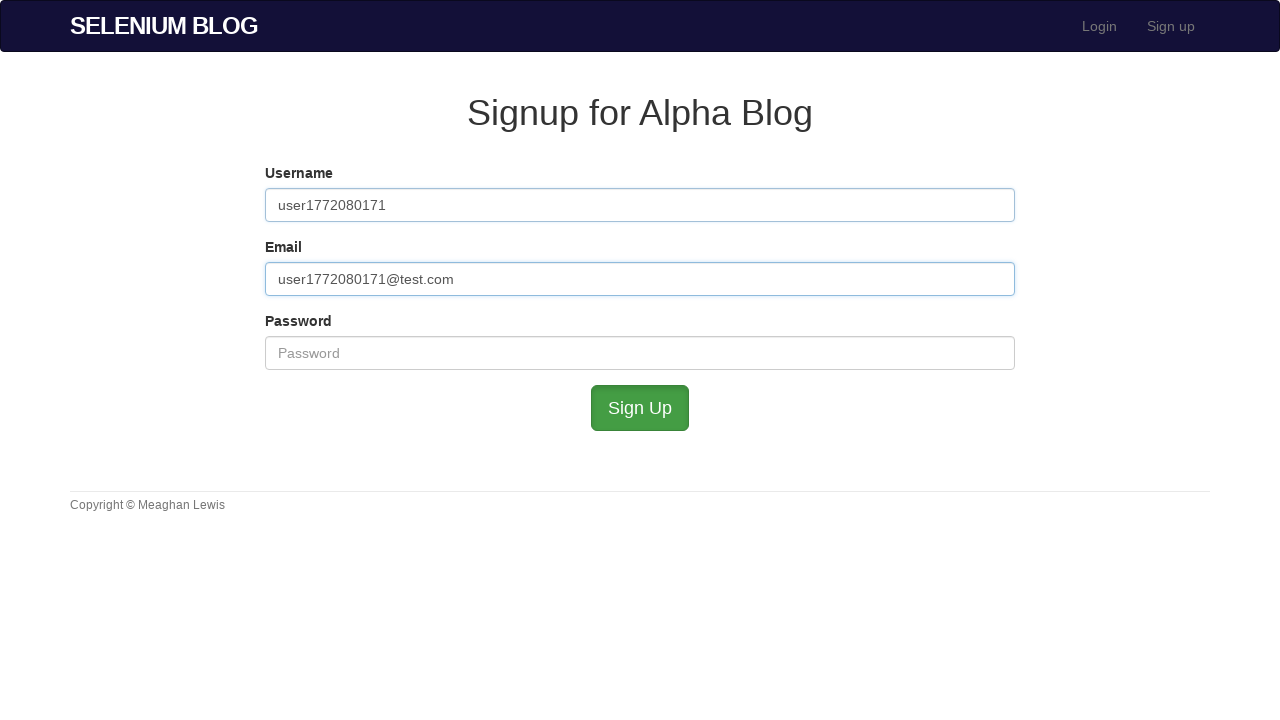

Filled password field with 'password' on #user_password
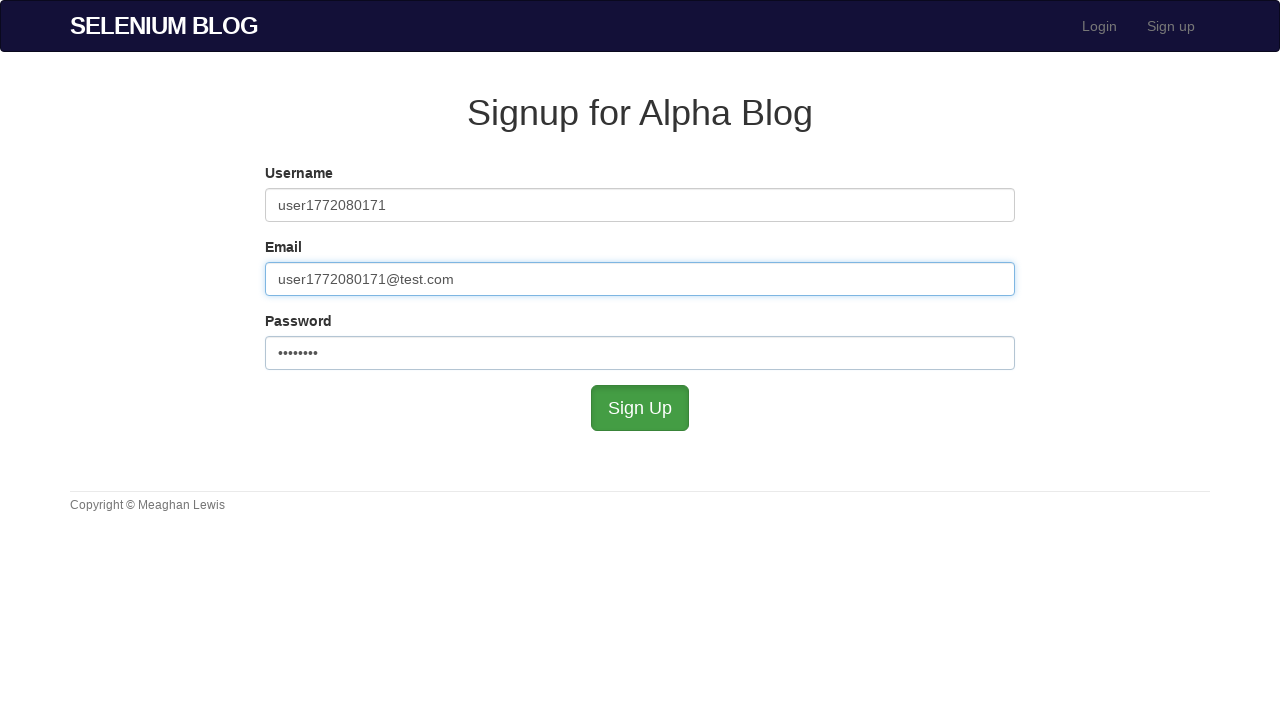

Clicked submit button to complete signup at (640, 408) on #submit
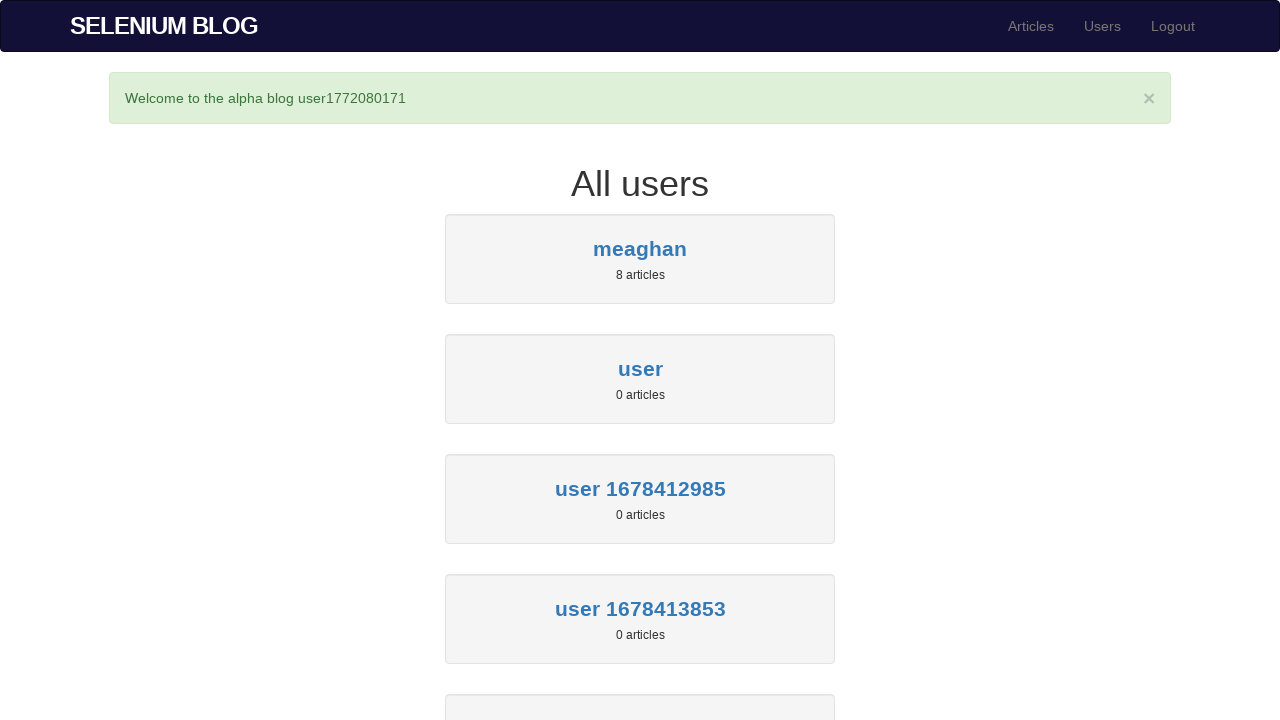

Success banner appeared confirming successful signup
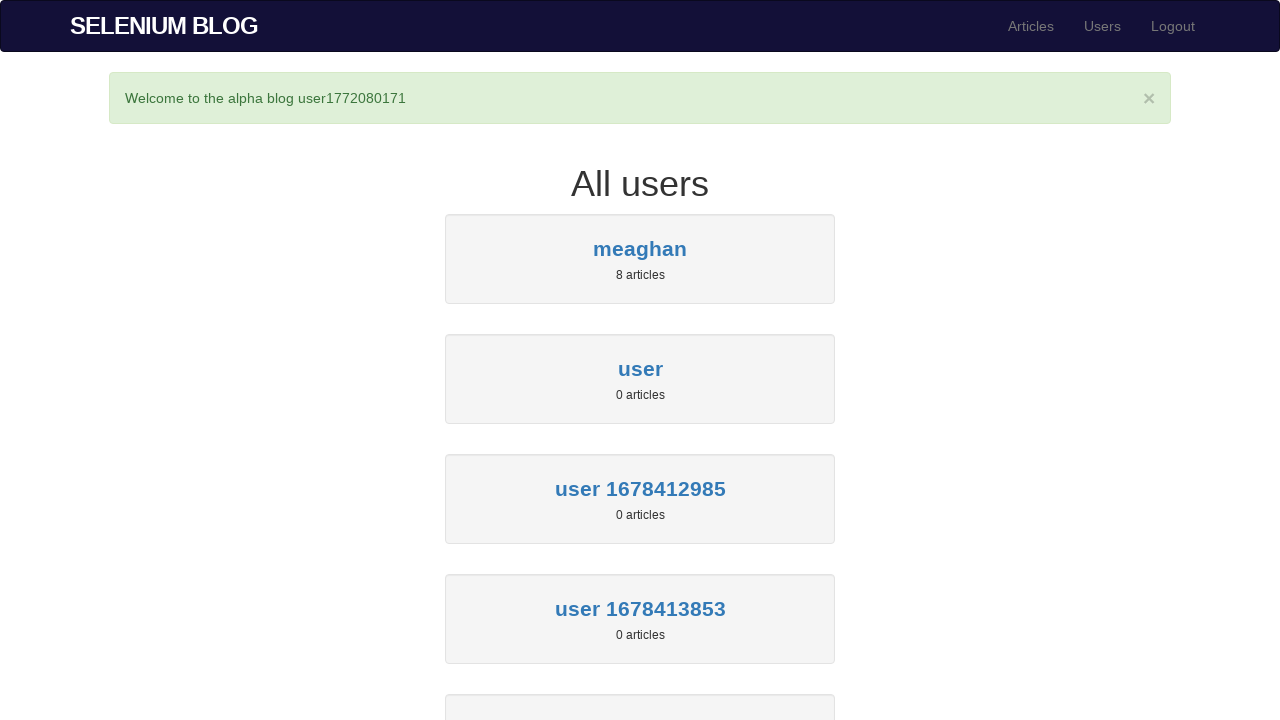

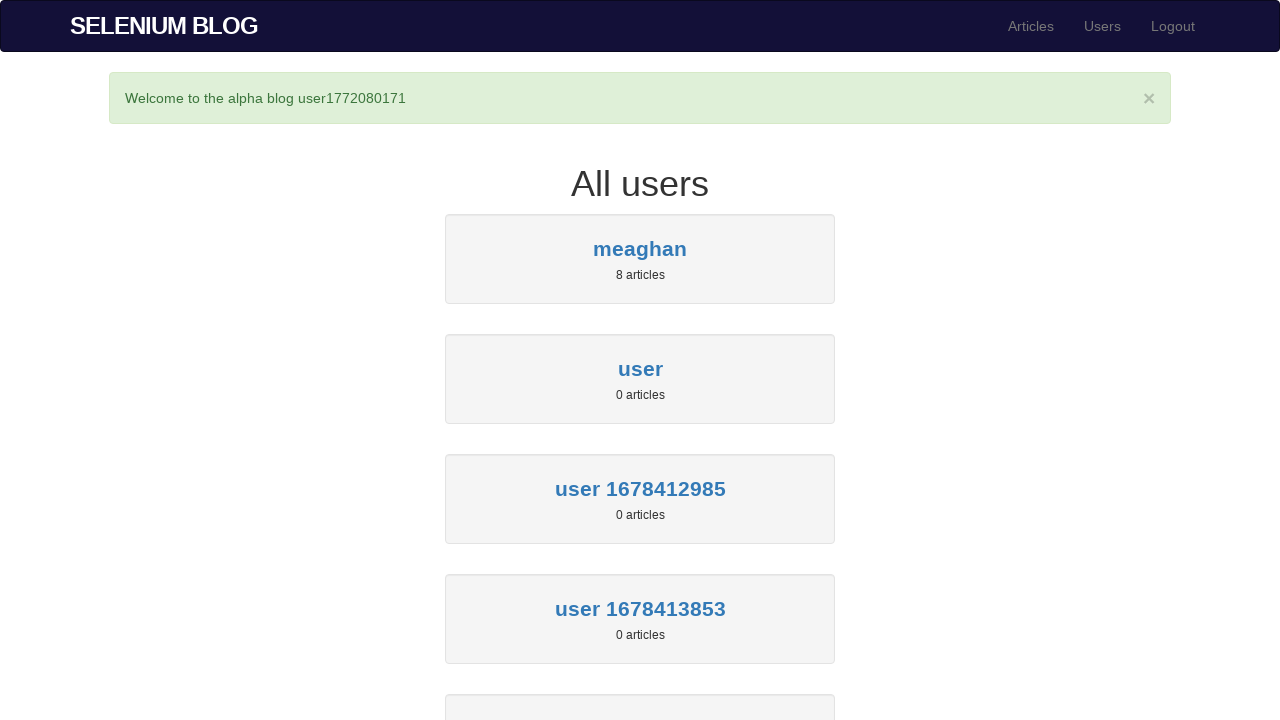